Tests mortgage calculator functionality by entering home value and down payment percentage

Starting URL: https://www.mortgagecalculator.org

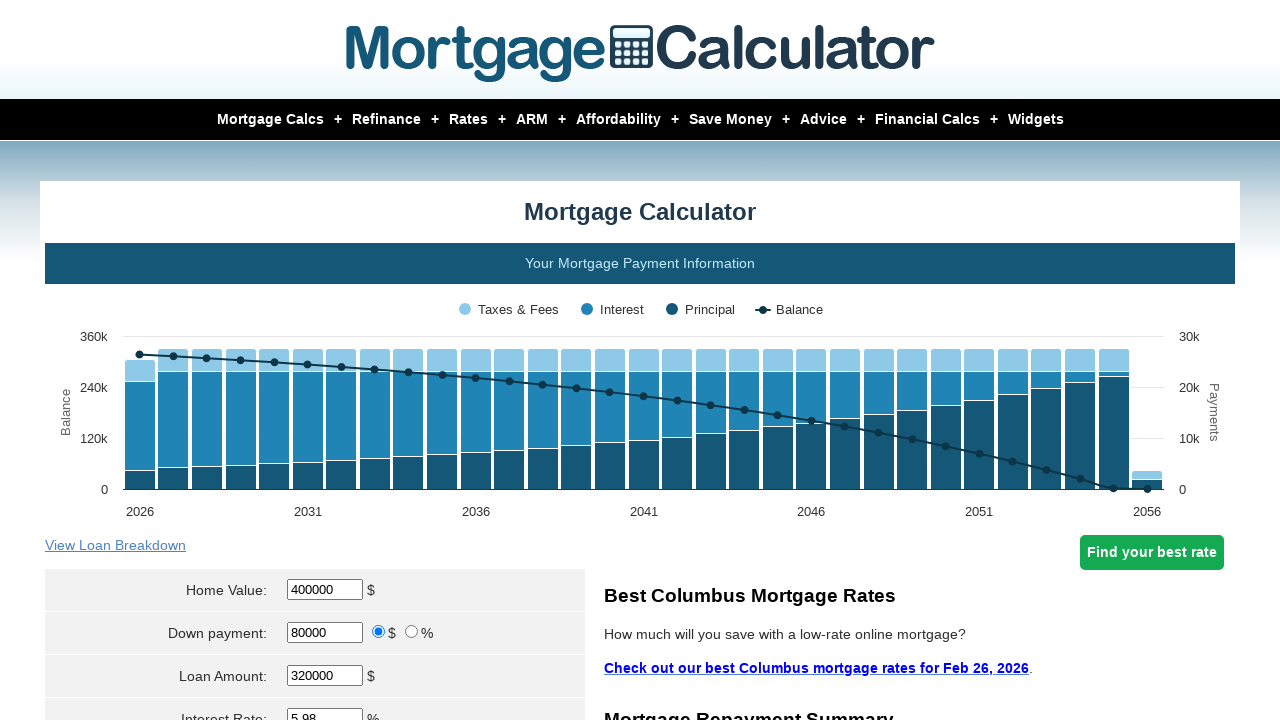

Clicked on home value field at (325, 590) on #homeval
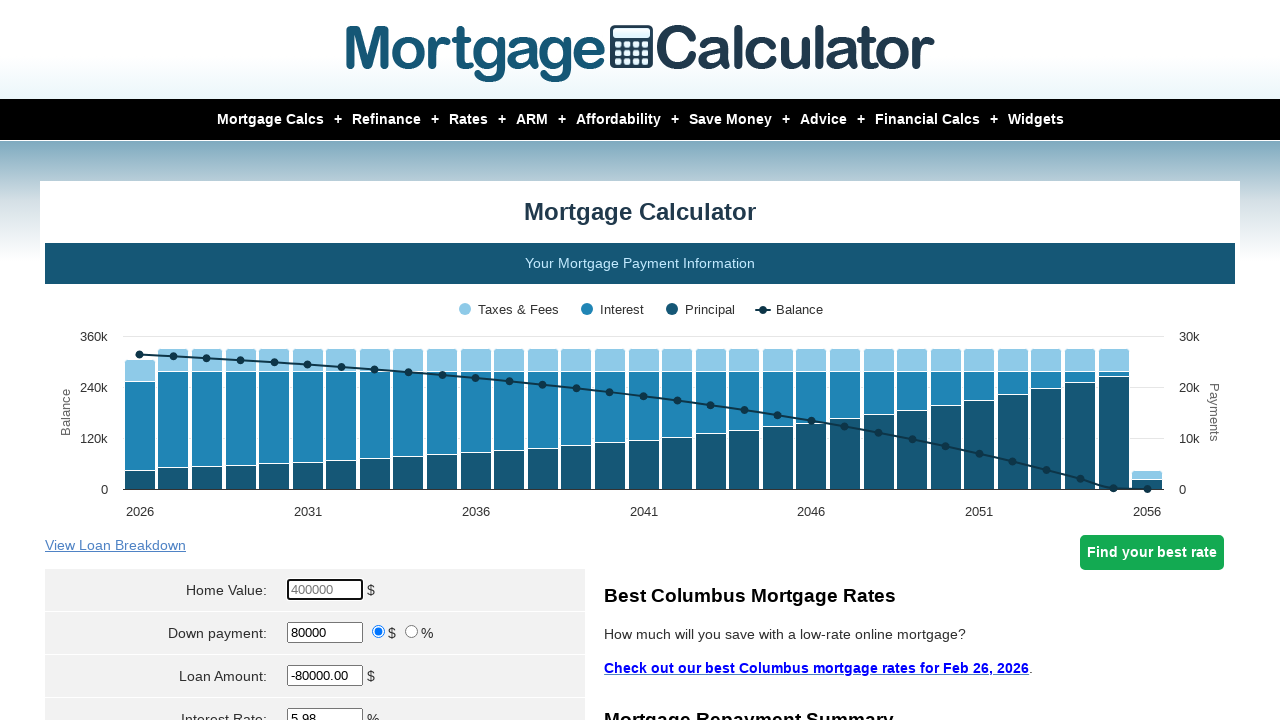

Cleared home value field on #homeval
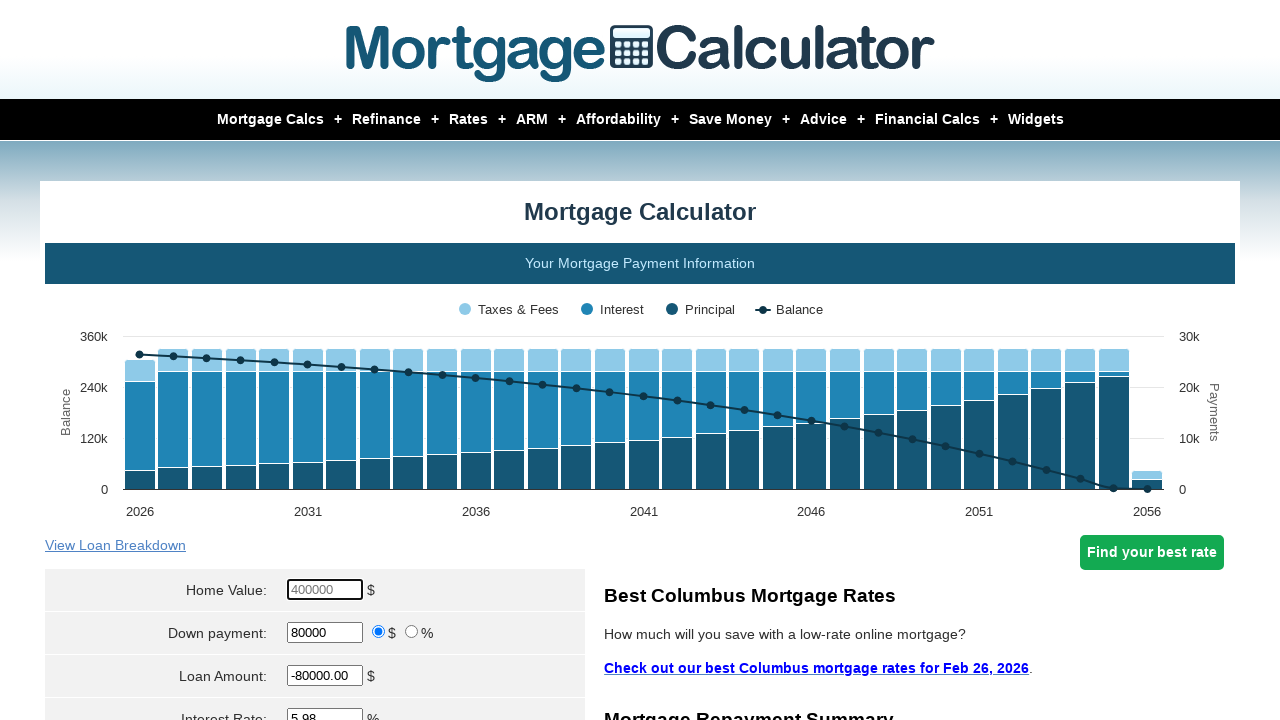

Entered home value of $450,000 on #homeval
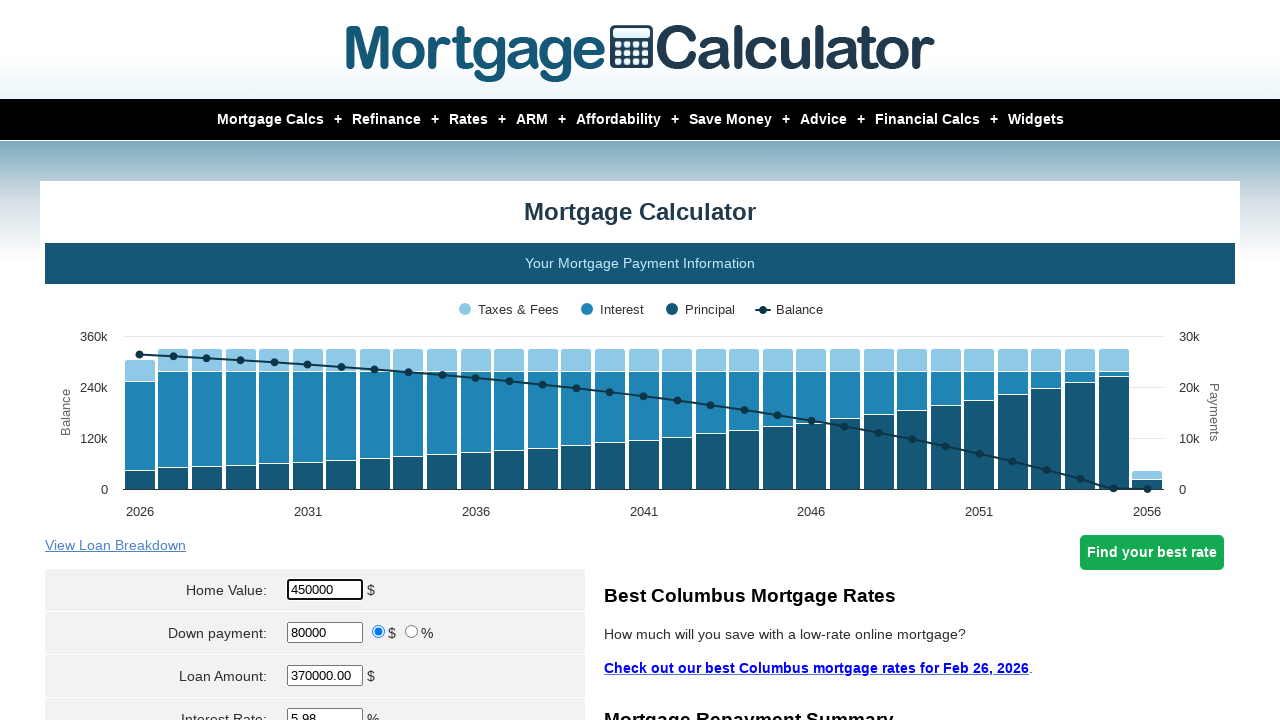

Clicked on percent ratio button for down payment at (412, 632) on [value='percent']
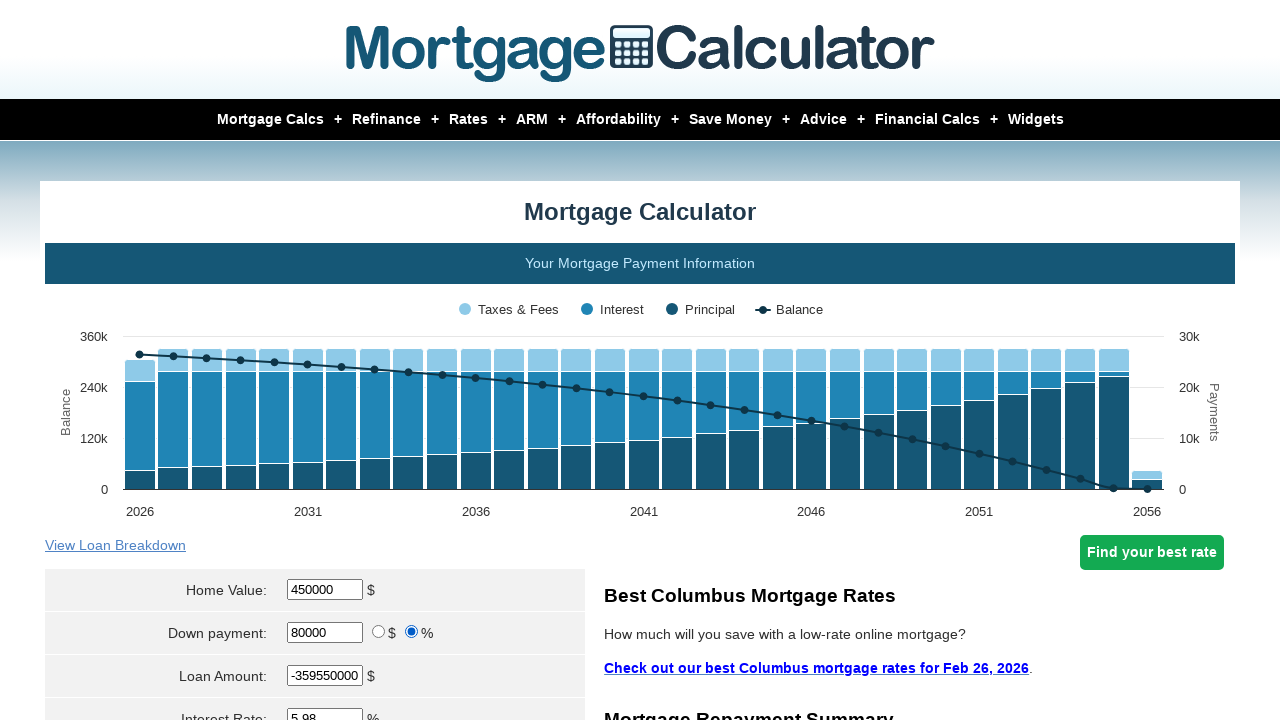

Clicked on down payment field at (325, 632) on #downpayment
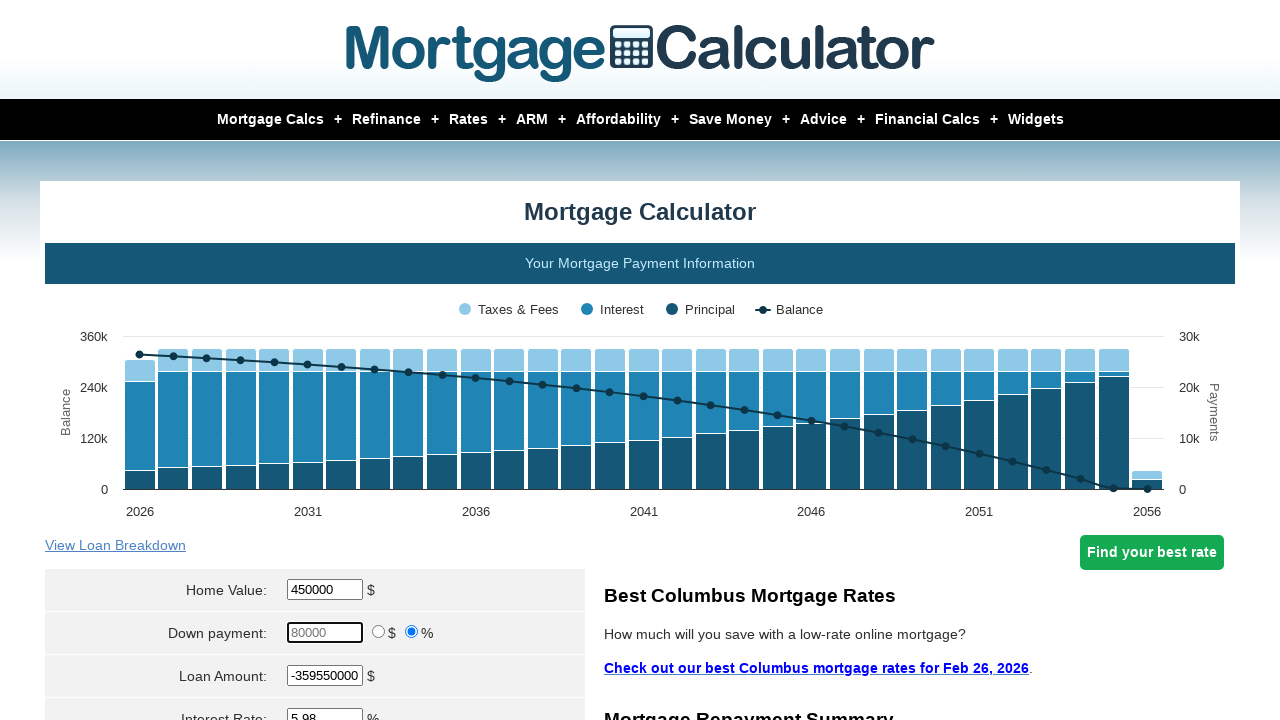

Cleared down payment field on #downpayment
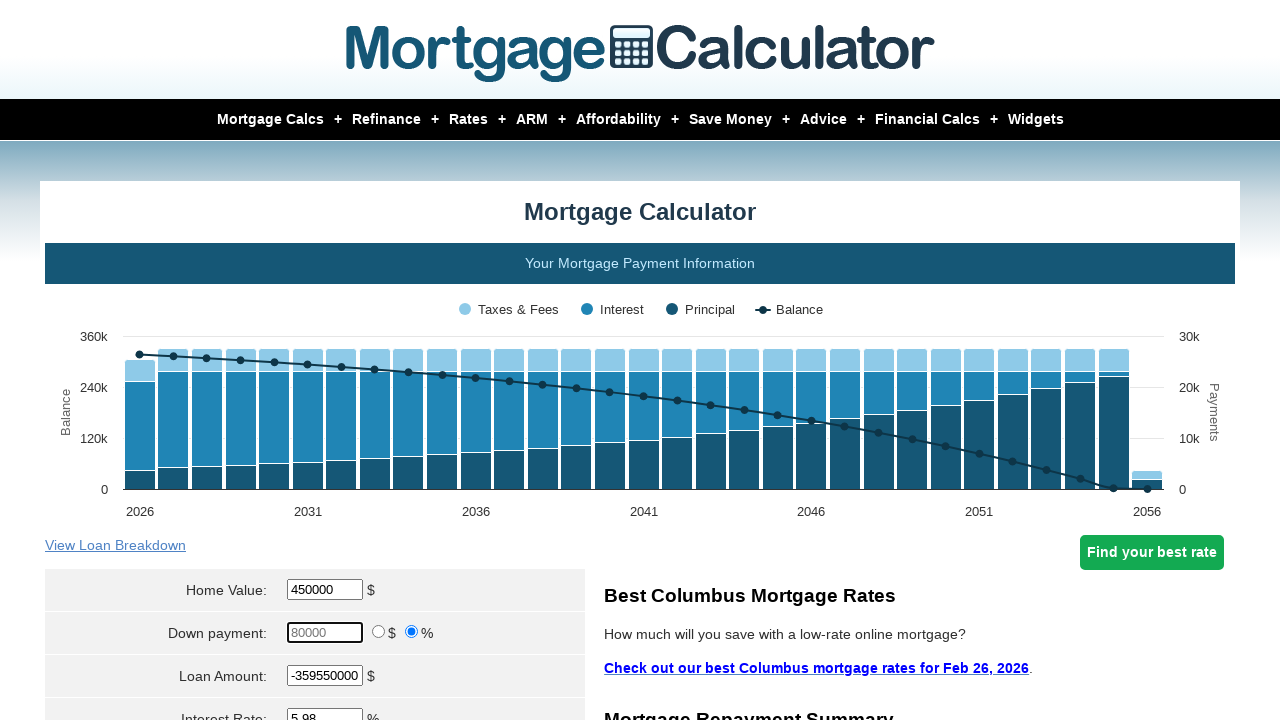

Entered down payment percentage of 5% on #downpayment
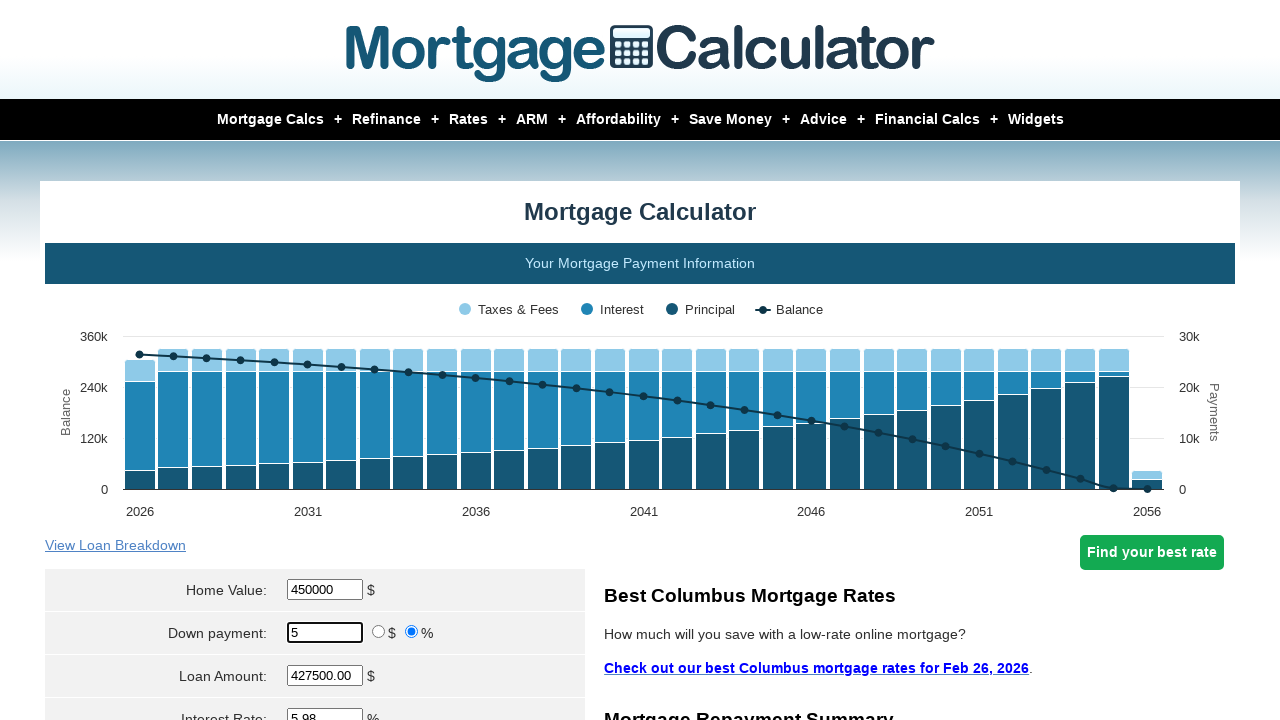

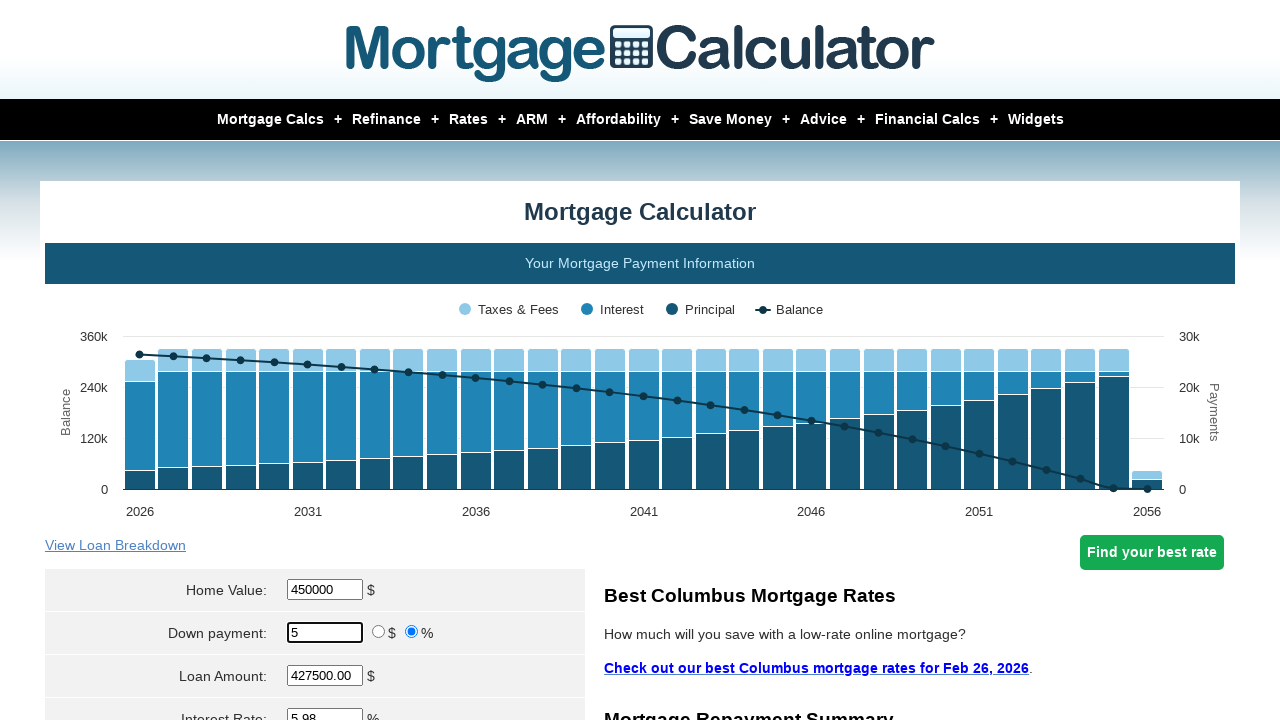